Tests click functionality by clicking a button and verifying the success message appears

Starting URL: https://demoqa.com/buttons

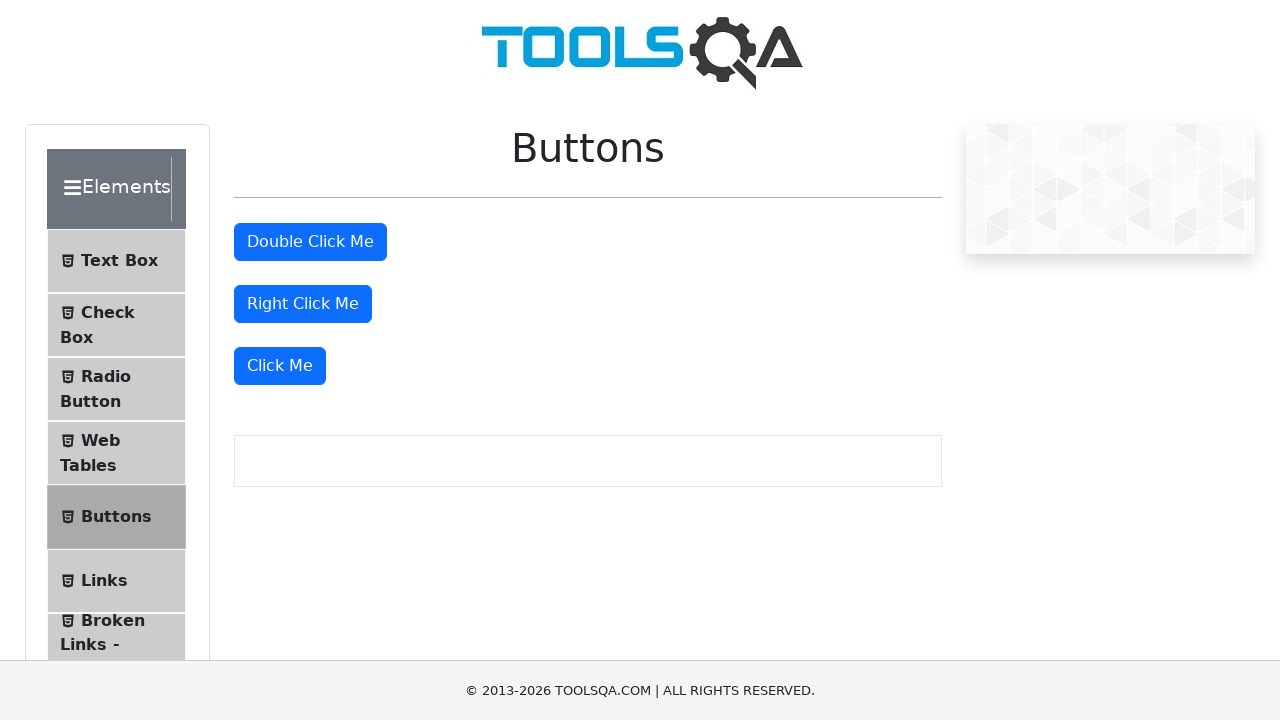

Clicked the 'Click Me' button on the buttons demo page at (280, 366) on div.col-12.mt-4.col-md-6 div.mt-4:nth-of-type(3) button
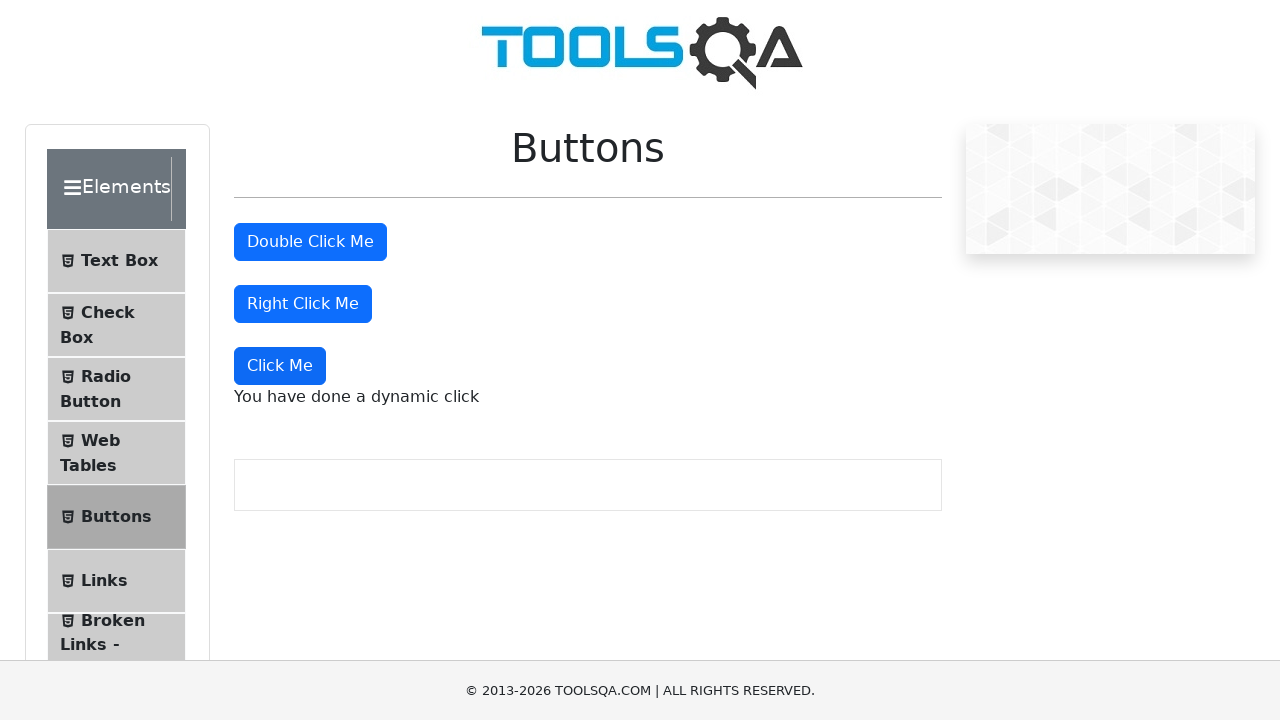

Success message appeared after clicking the button
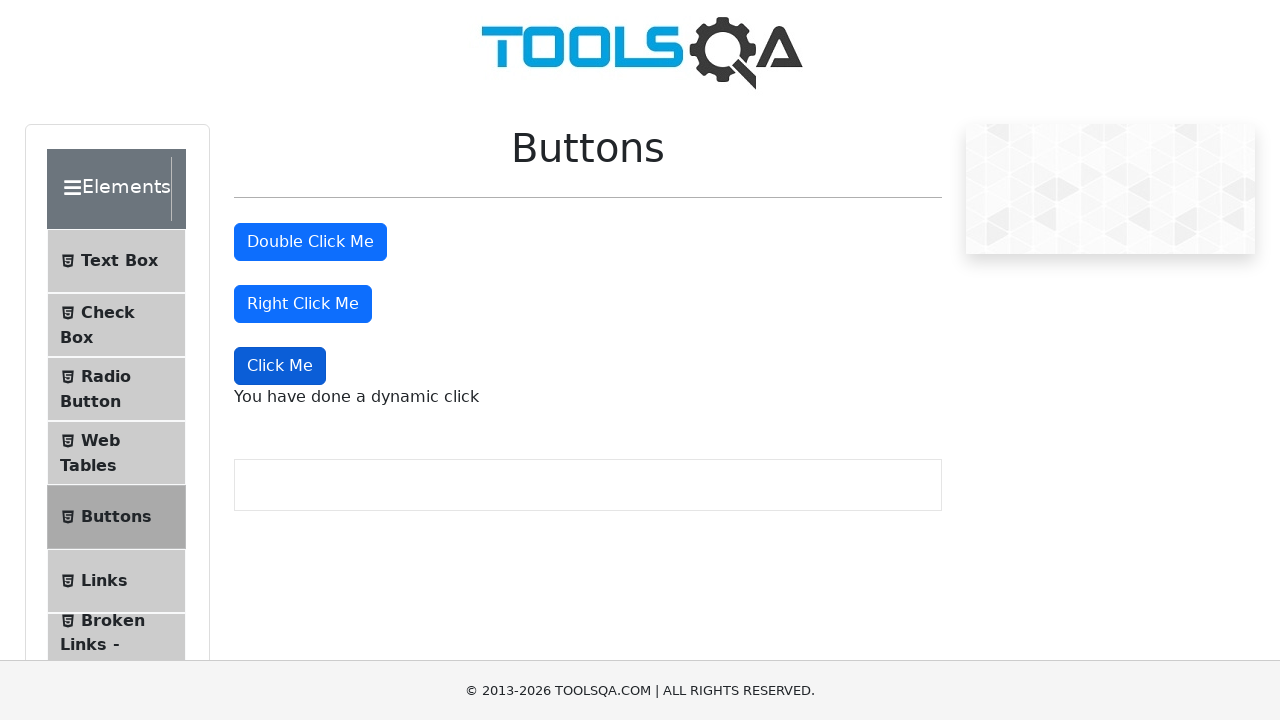

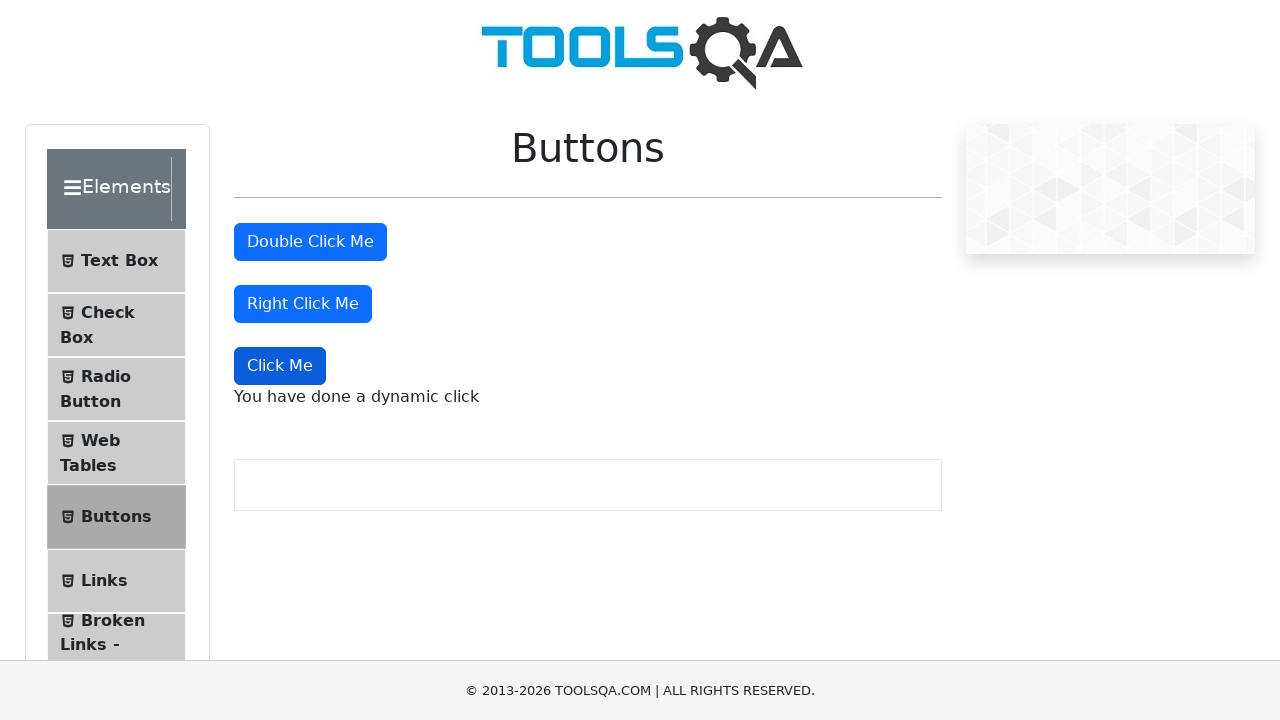